Tests text input functionality by typing text into an input box, verifying the value, then clearing it

Starting URL: https://www.techglobal-training.com/frontend

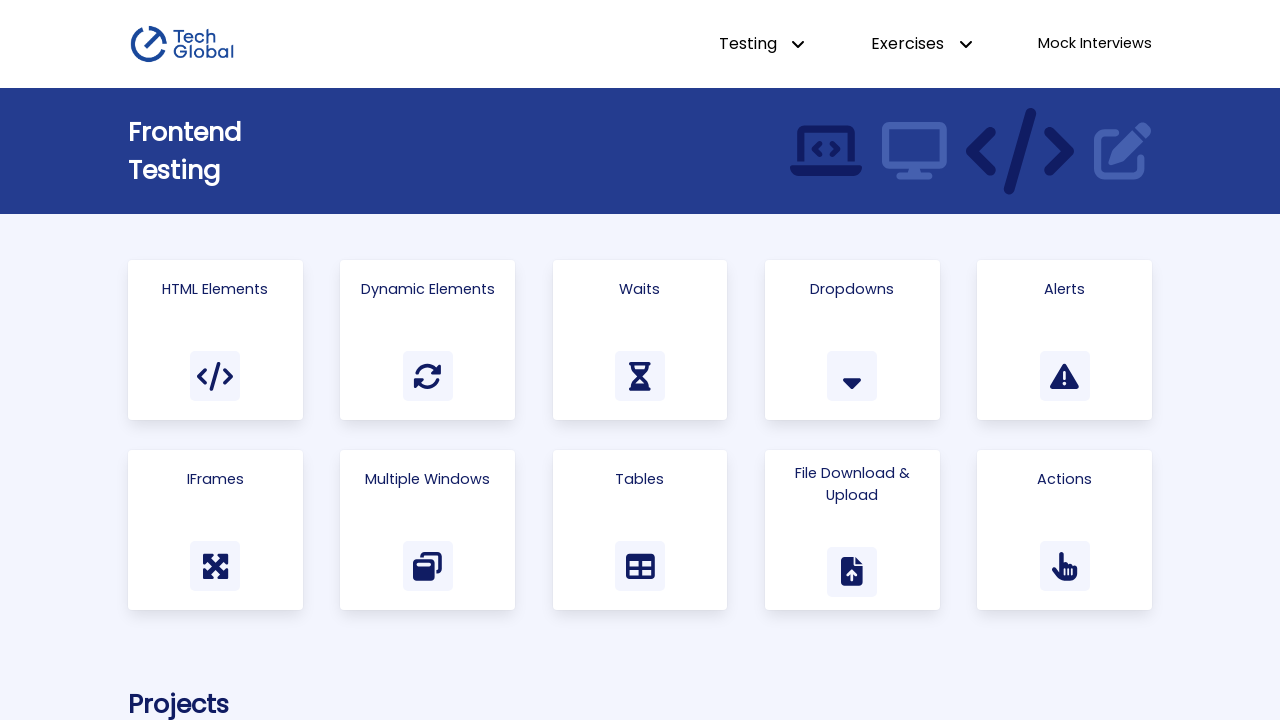

Clicked on Actions card at (1065, 530) on .card:has-text("Actions")
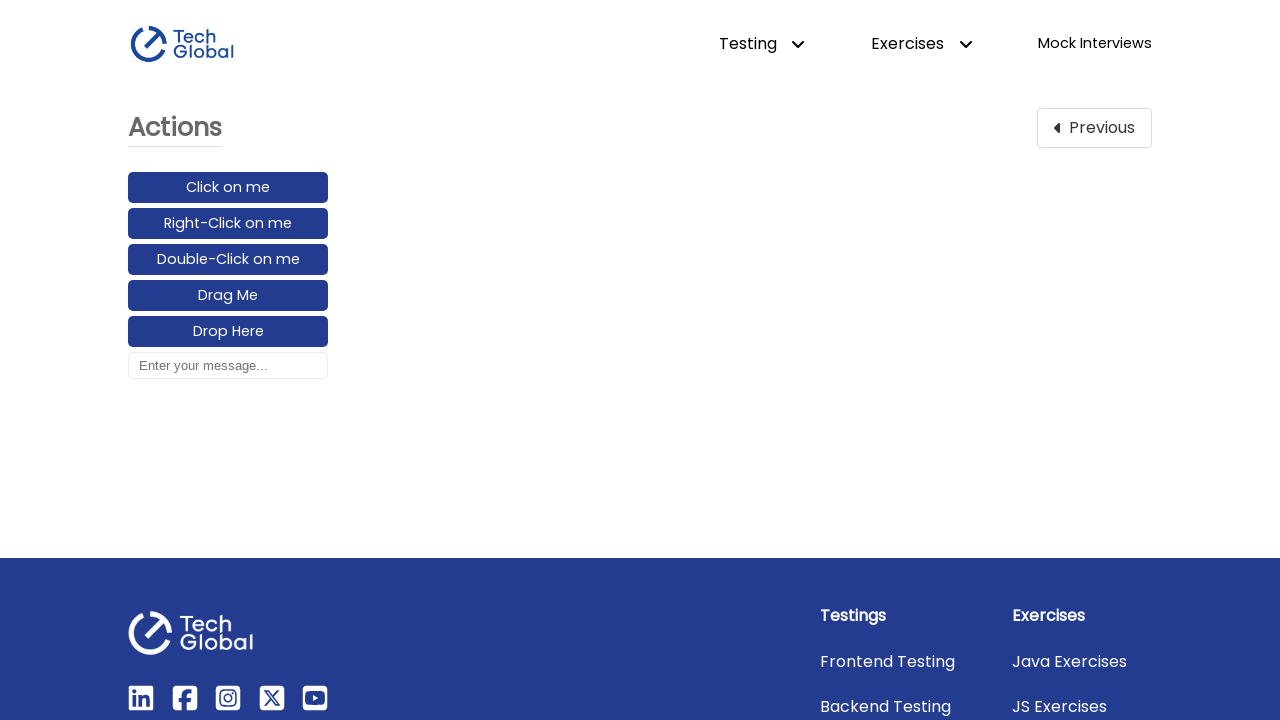

Input box became visible
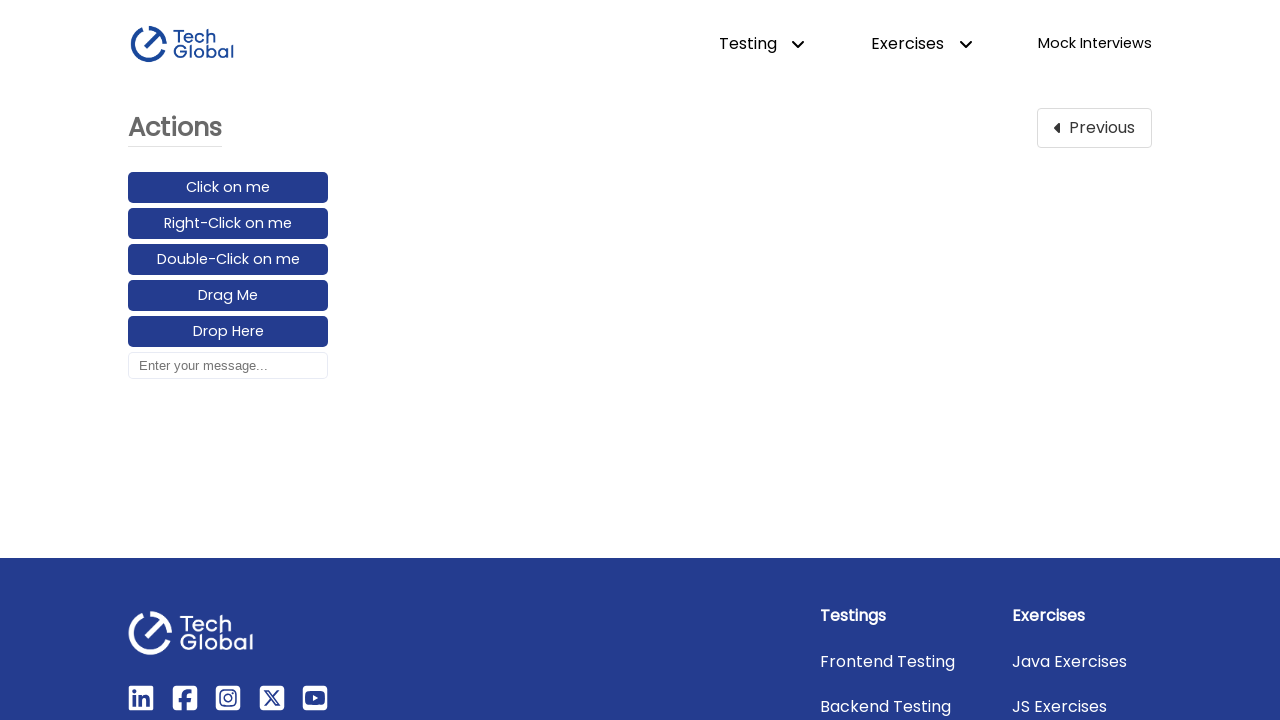

Typed 'Apple' into the input box on #input_box
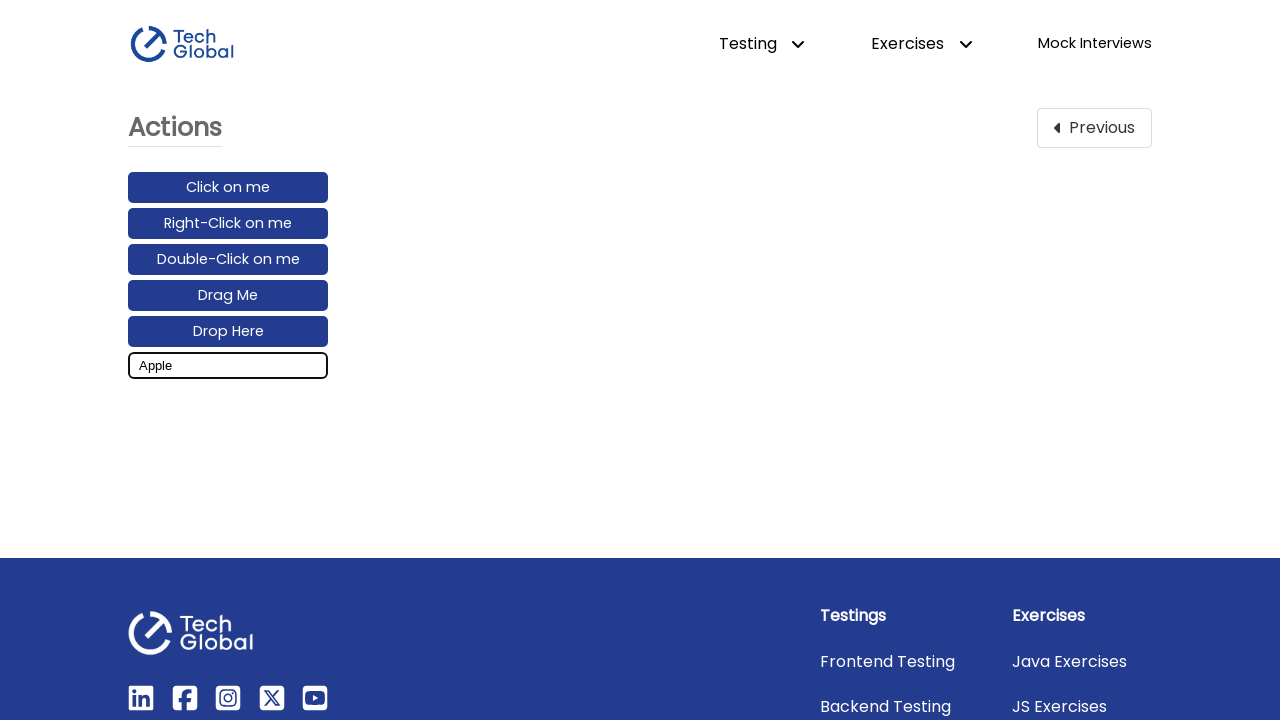

Cleared the input box on #input_box
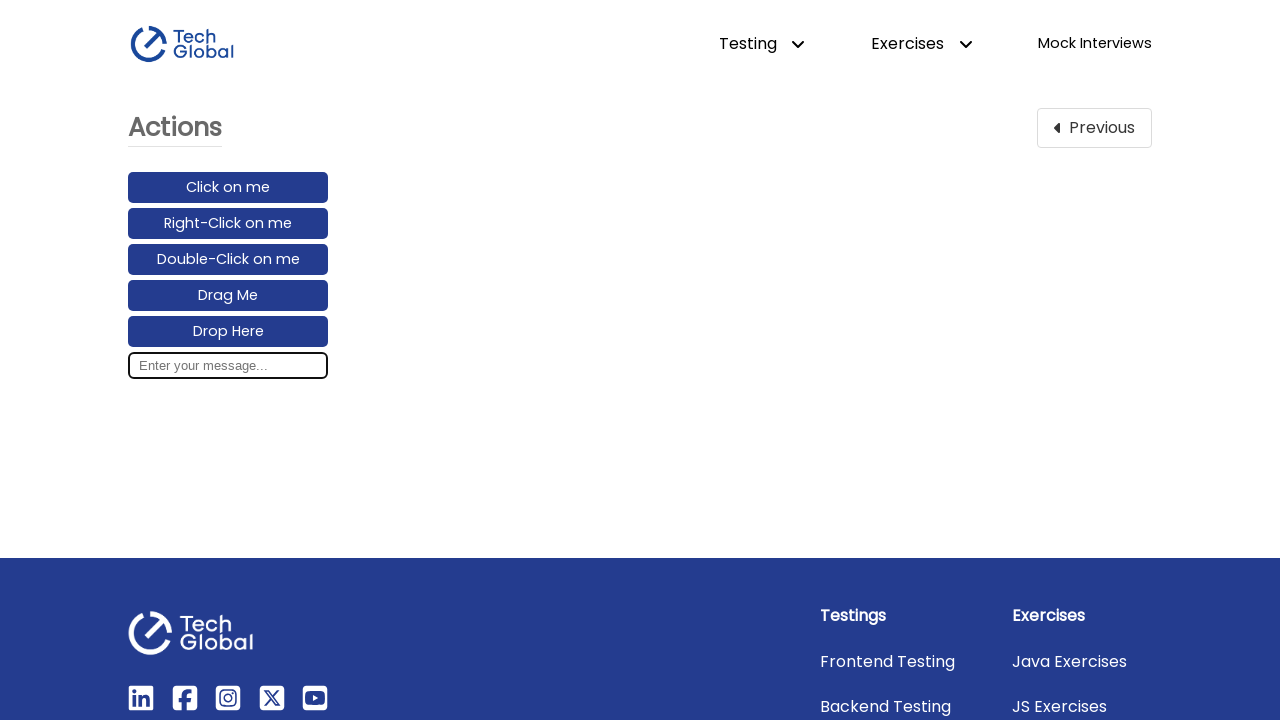

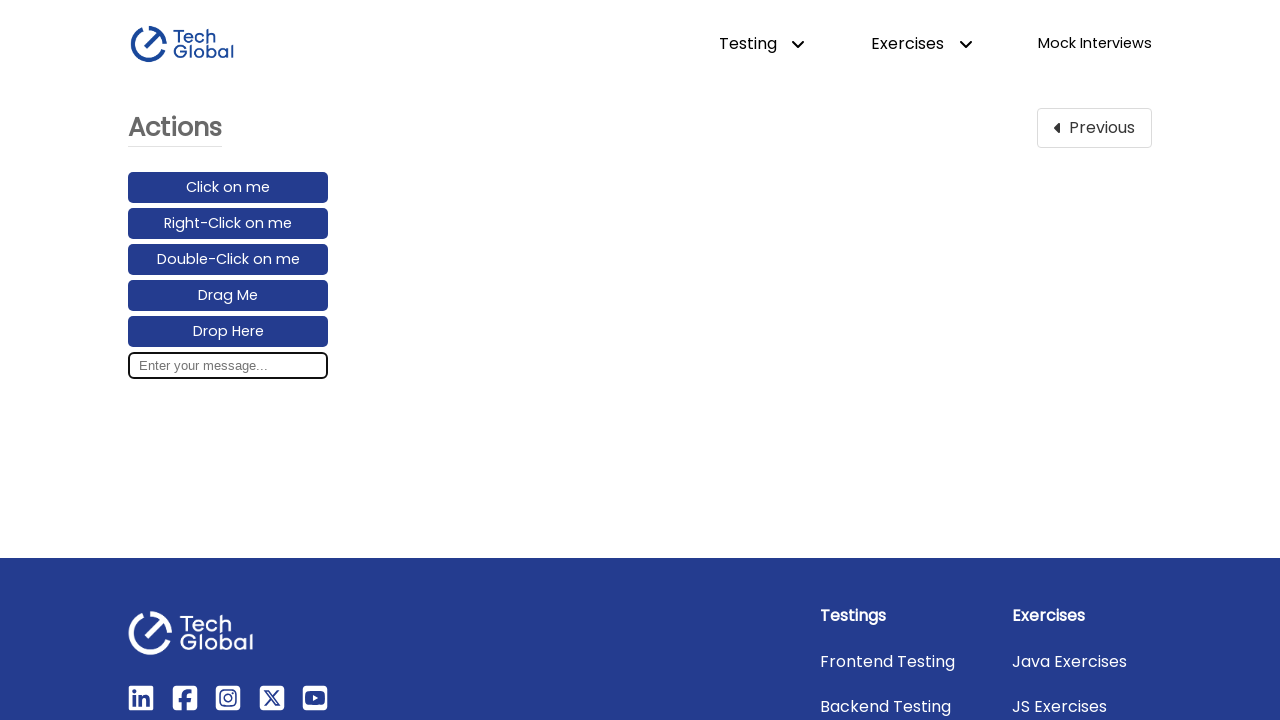